Tests alert functionality by triggering an alert dialog and verifying its text content before accepting it

Starting URL: https://demoqa.com

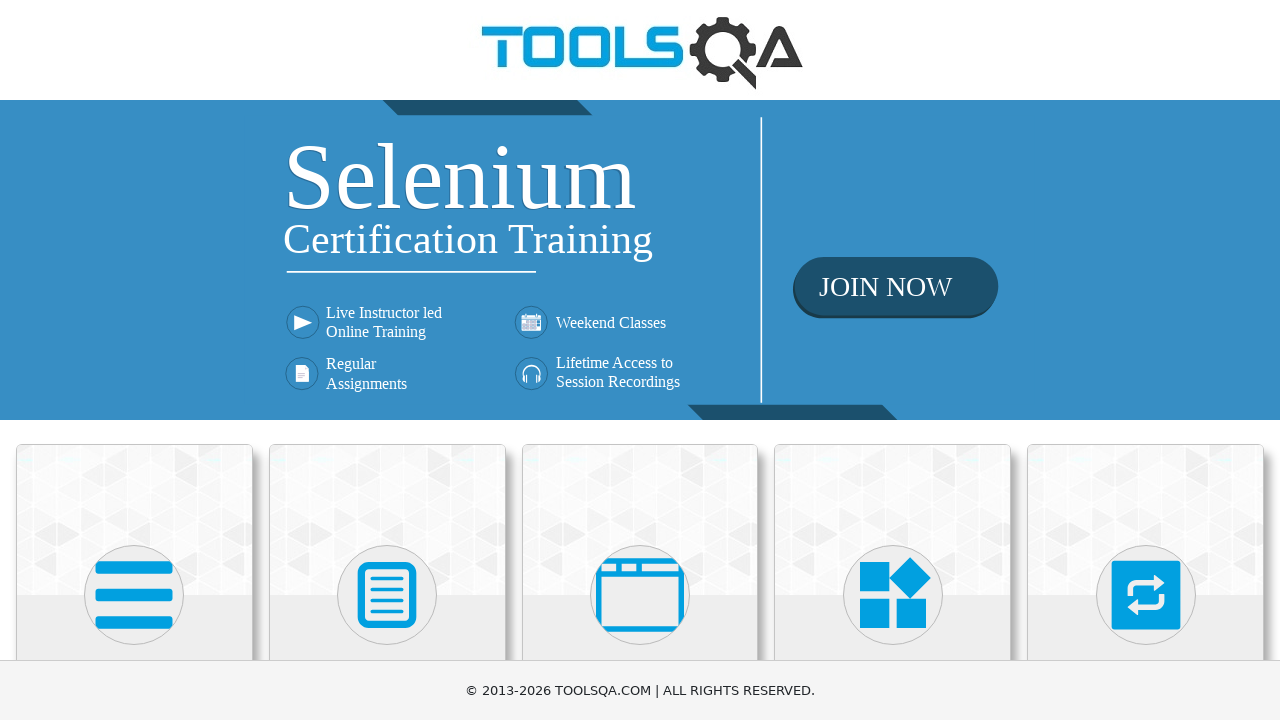

Clicked on Alerts, Frame & Windows section at (640, 360) on xpath=//h5[text()='Alerts, Frame & Windows']
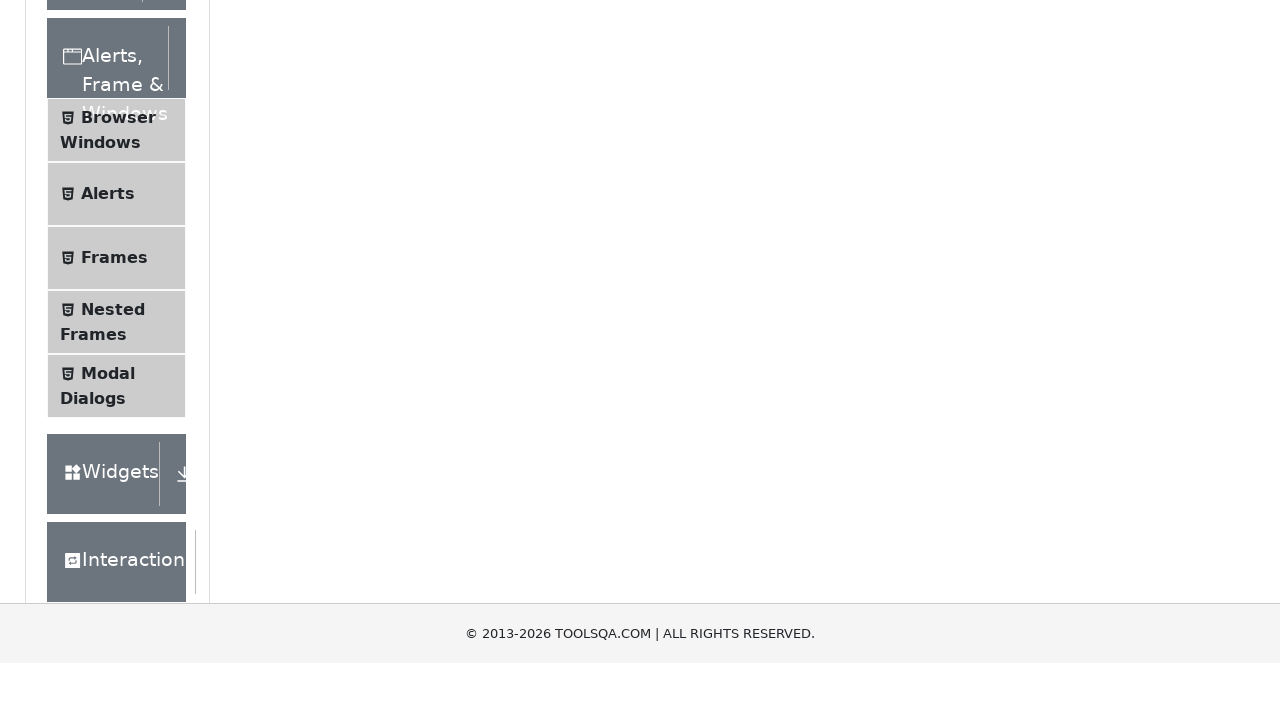

Clicked on Alerts menu item at (108, 501) on xpath=//span[text()='Alerts']
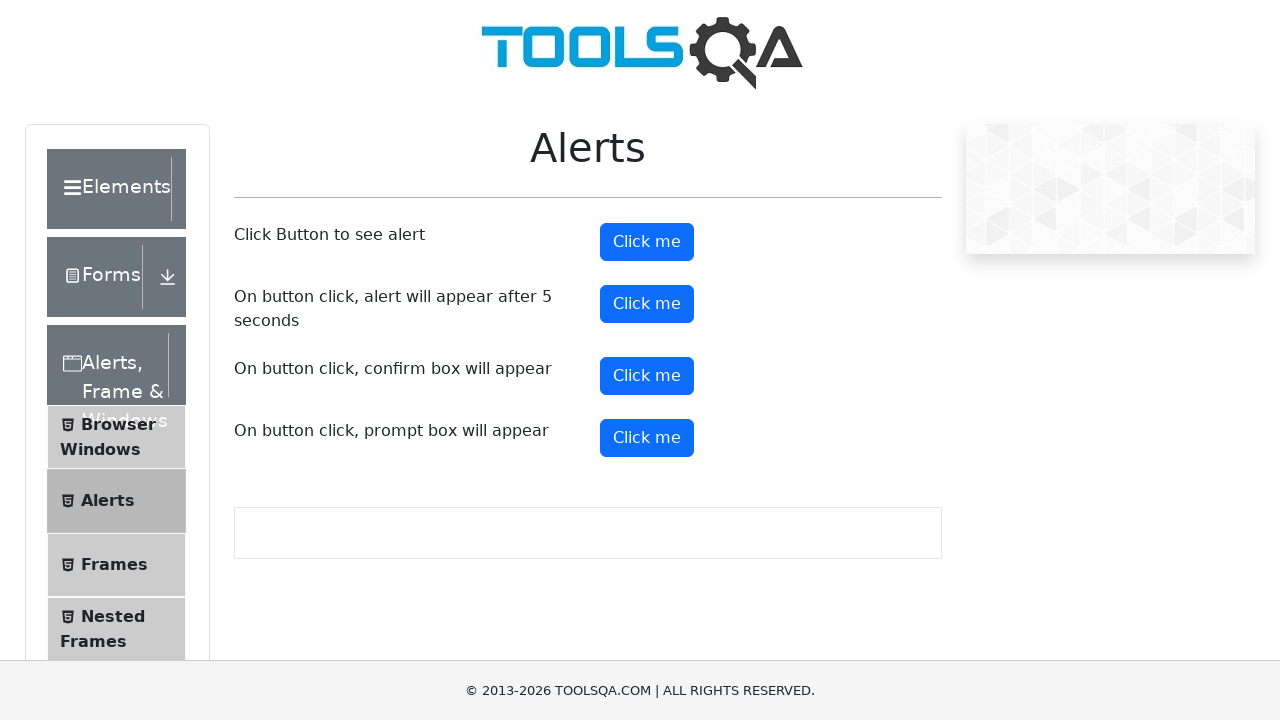

Set up dialog handler to accept alerts
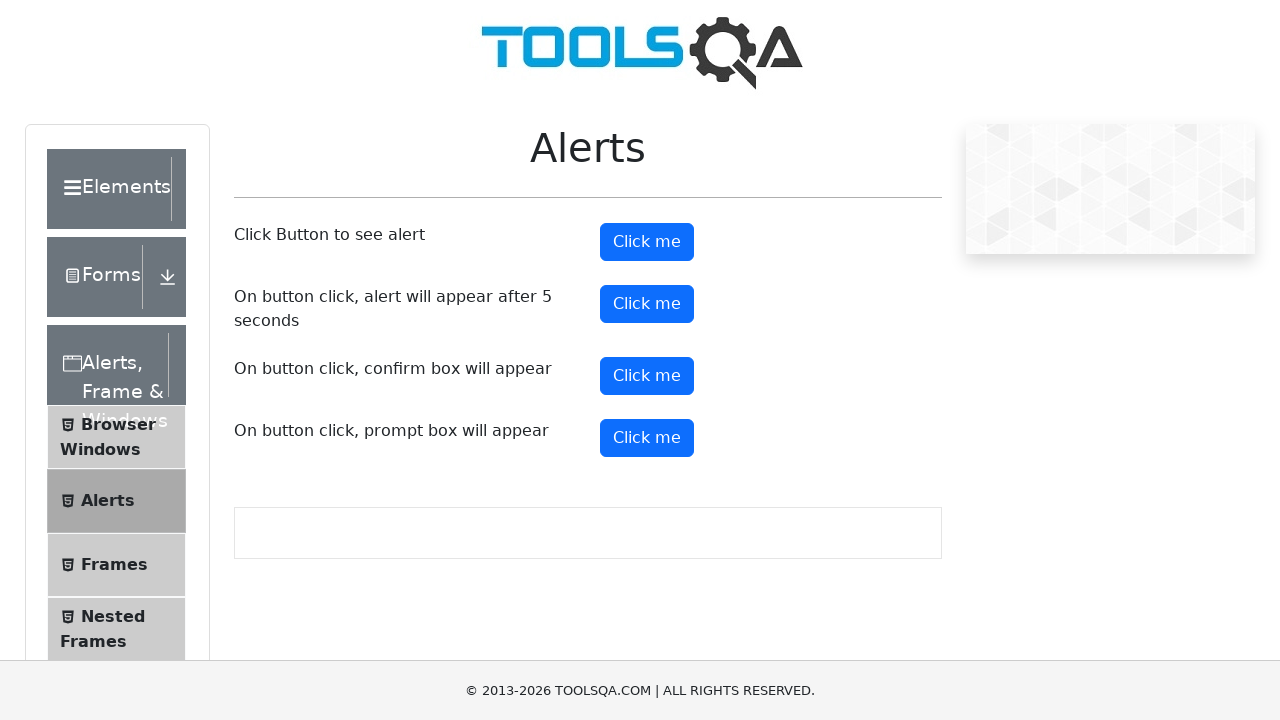

Clicked alert button to trigger alert dialog at (647, 242) on #alertButton
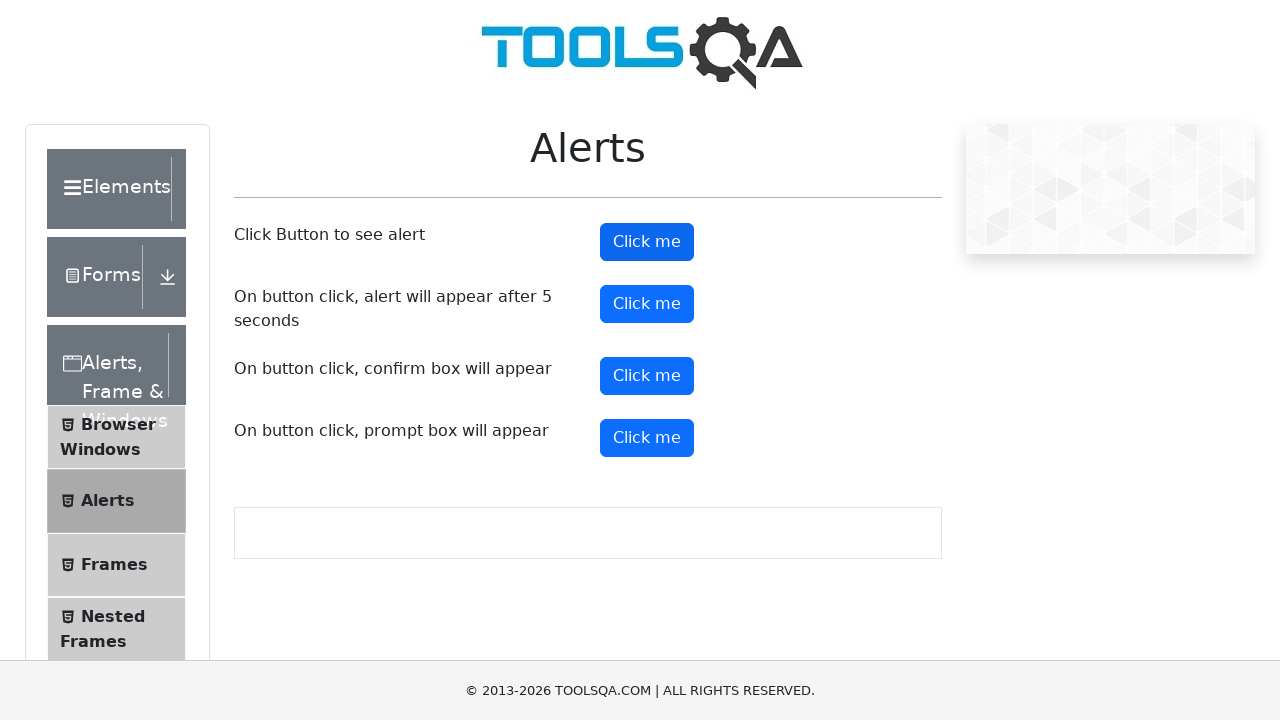

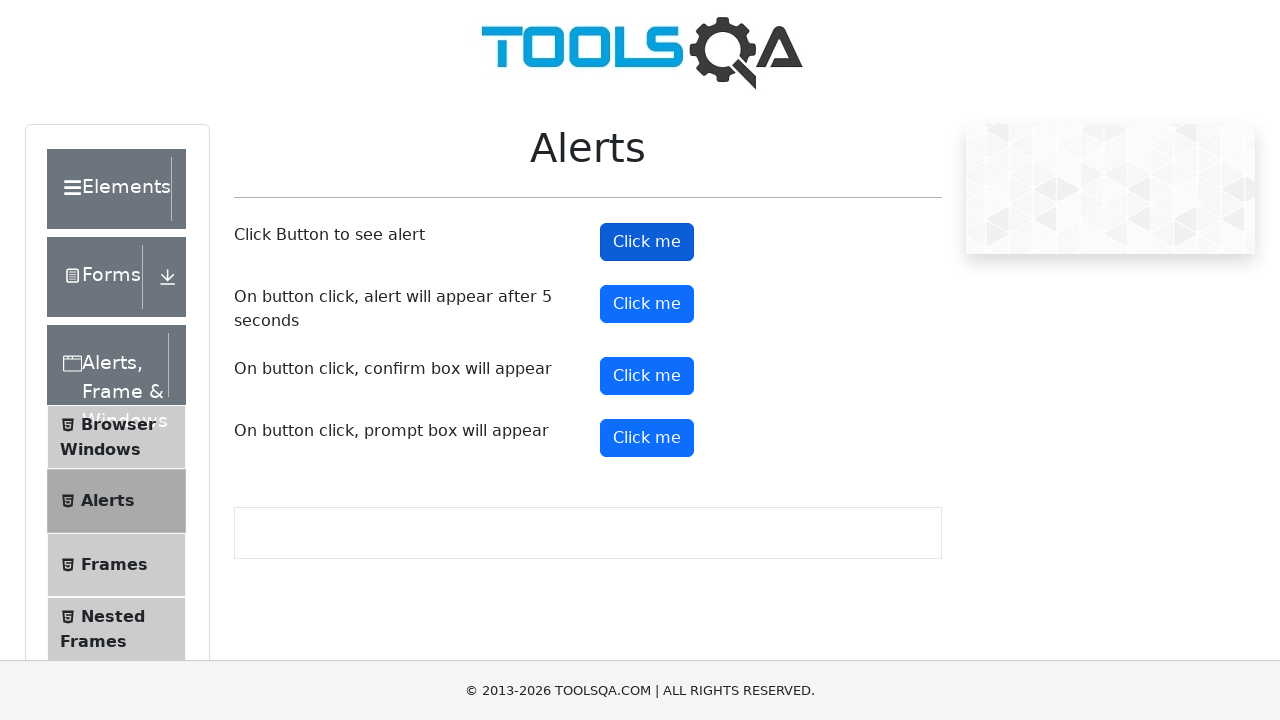